Navigates to NextBaseCRM login page and verifies that the "Log In" button is present with the correct text value

Starting URL: https://login1.nextbasecrm.com/

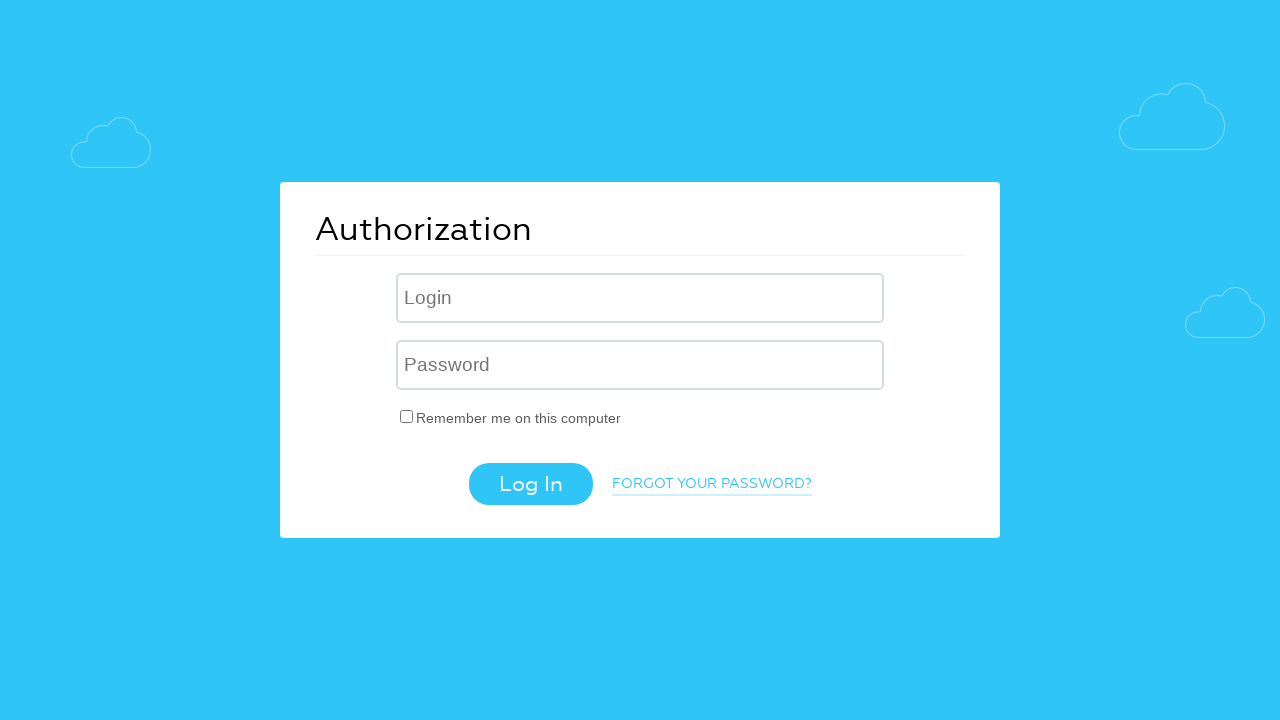

Navigated to NextBaseCRM login page
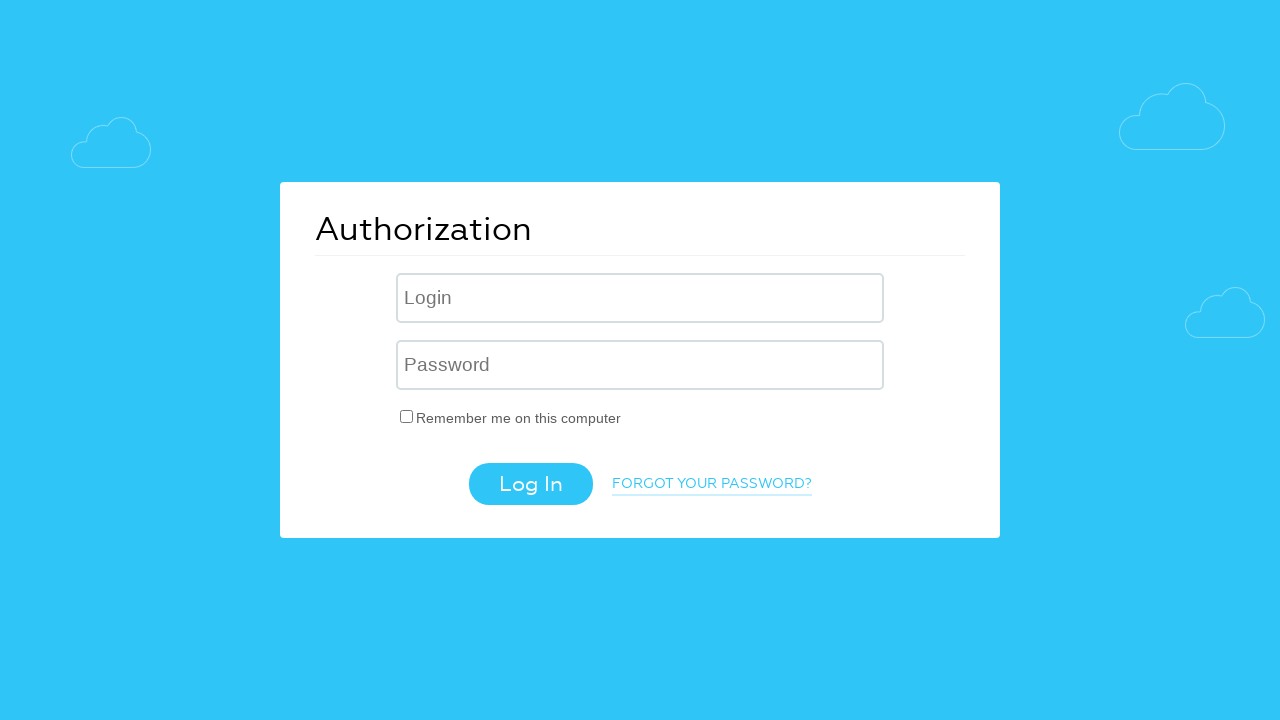

Log In button is visible
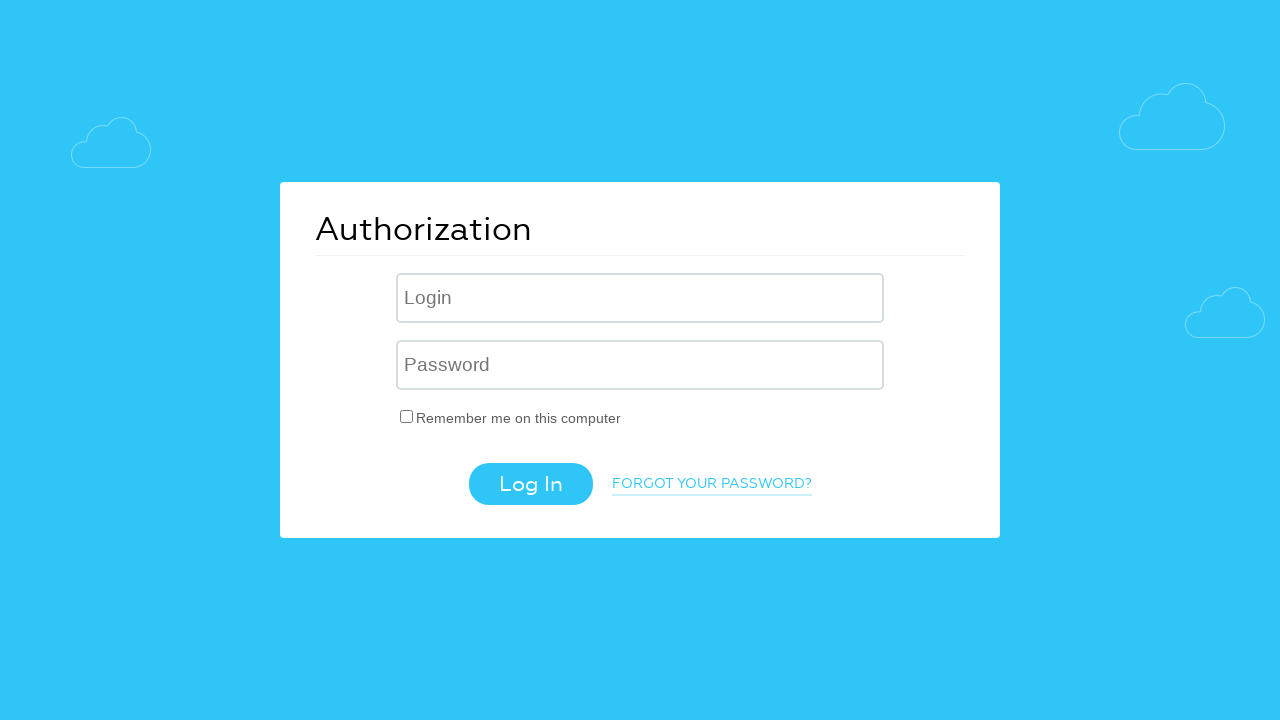

Retrieved 'value' attribute from Log In button
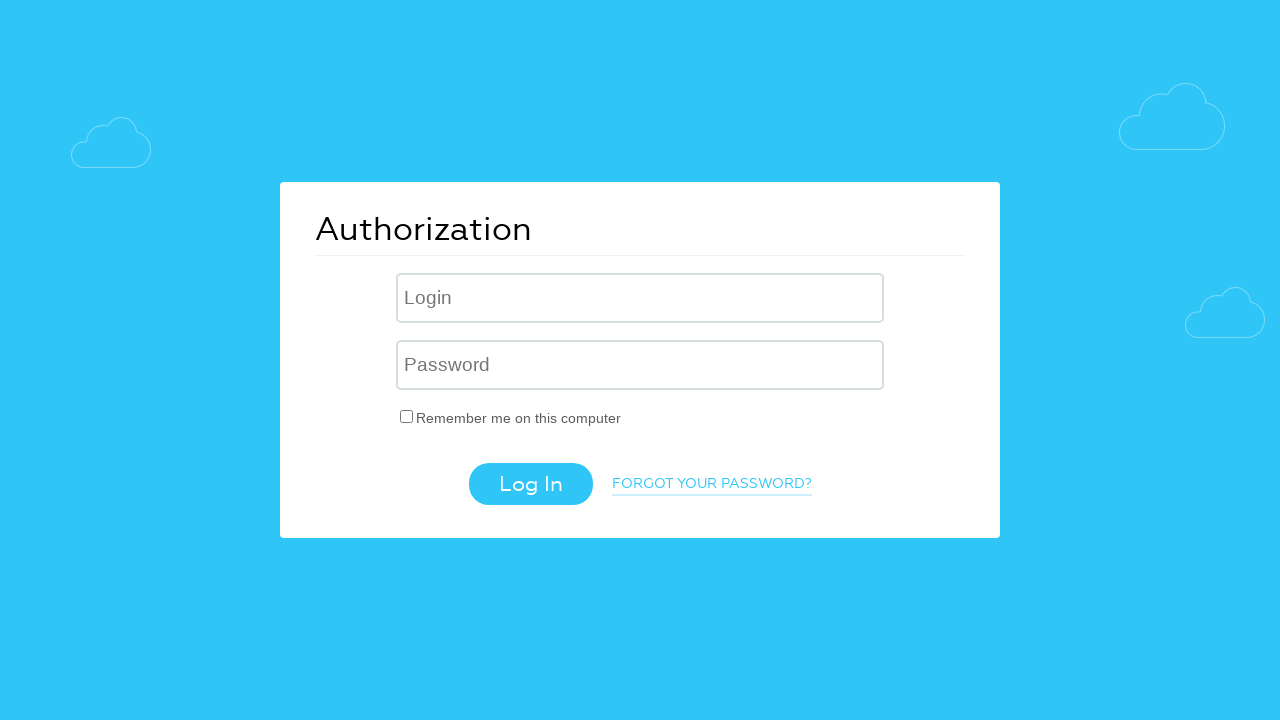

Verified Log In button has correct text value 'Log In'
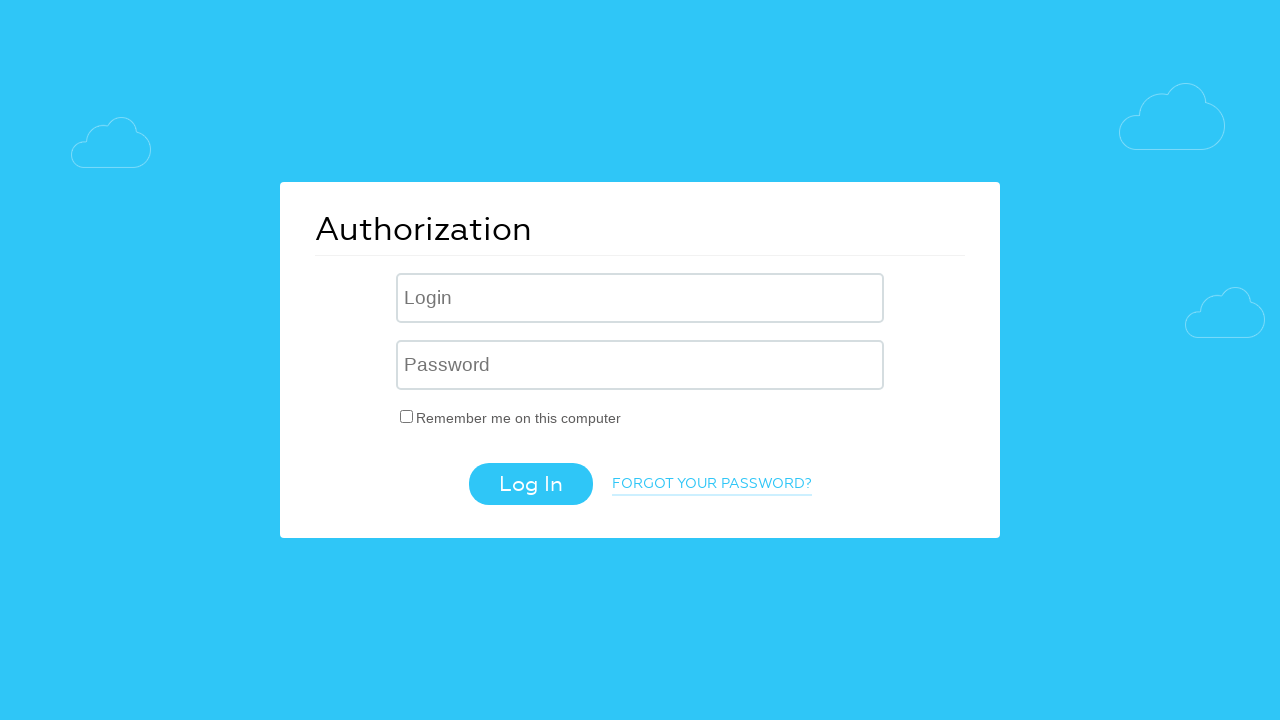

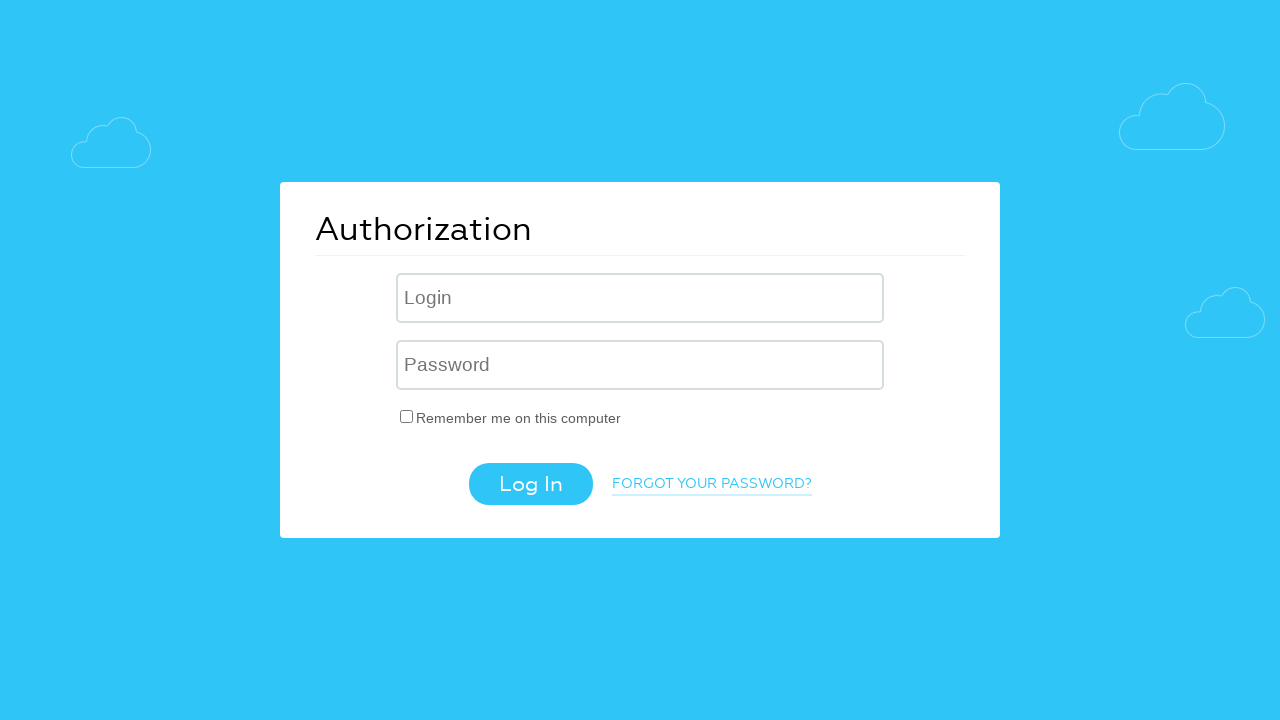